Tests that clicking edit on a meal item displays the Update button

Starting URL: https://practice.expandtesting.com/tracalorie

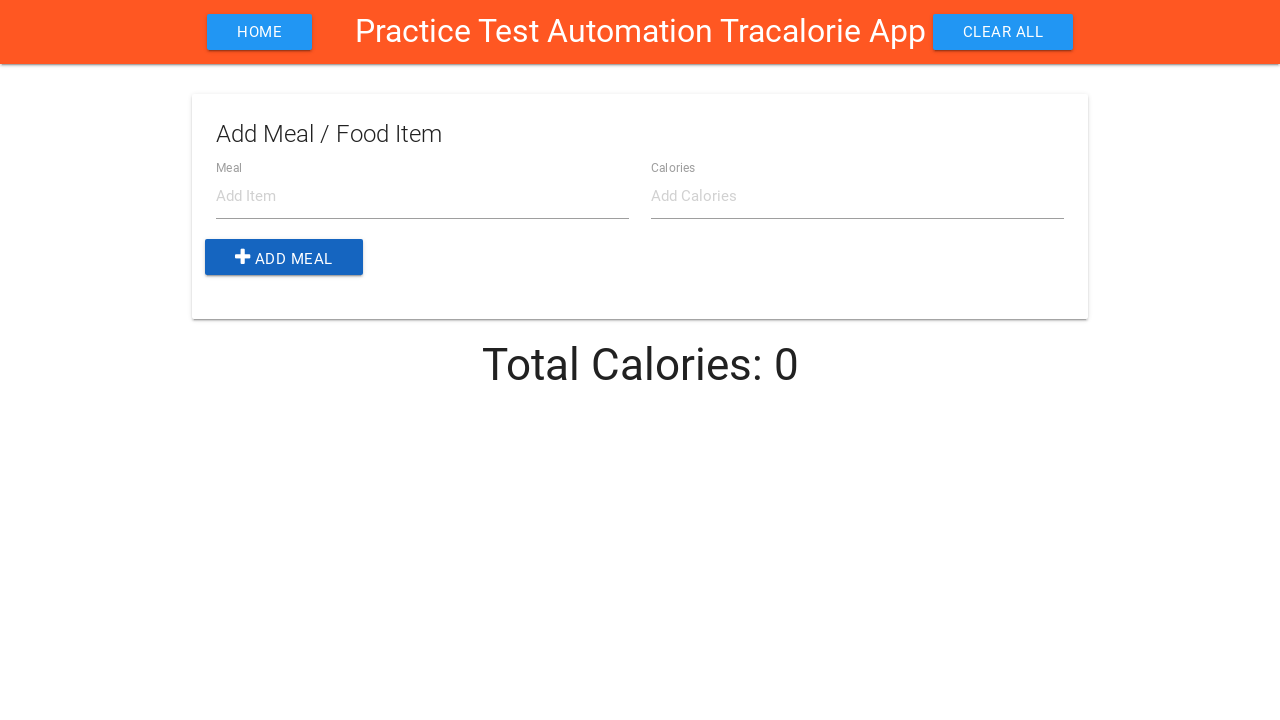

Filled meal name field with 'Chicken' on #item-name
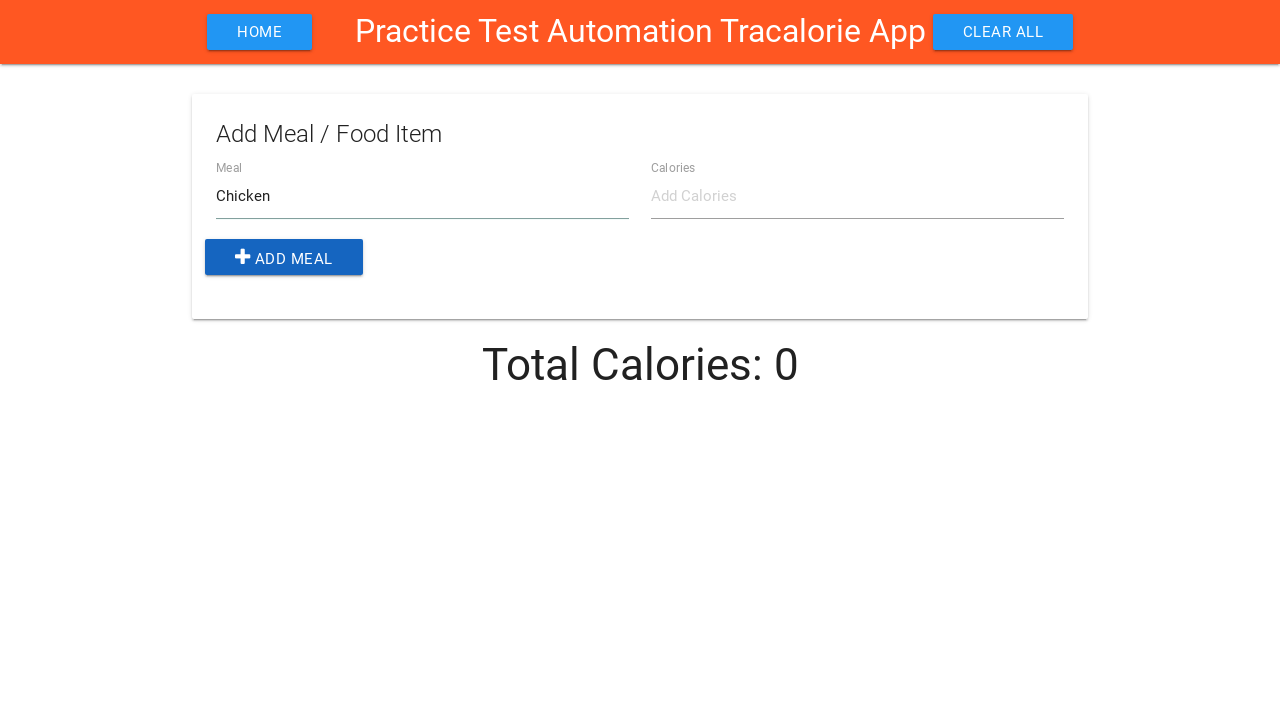

Filled calories field with '220' on #item-calories
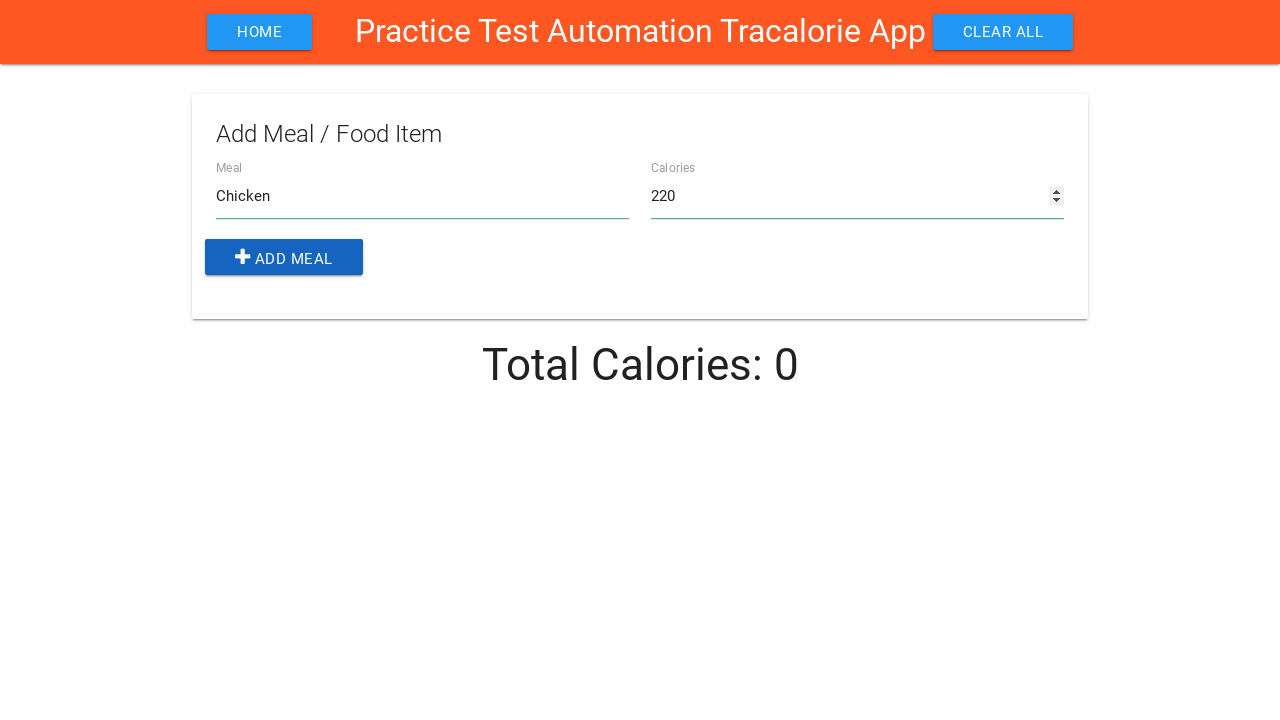

Clicked Add button to create meal item at (284, 257) on .add-btn
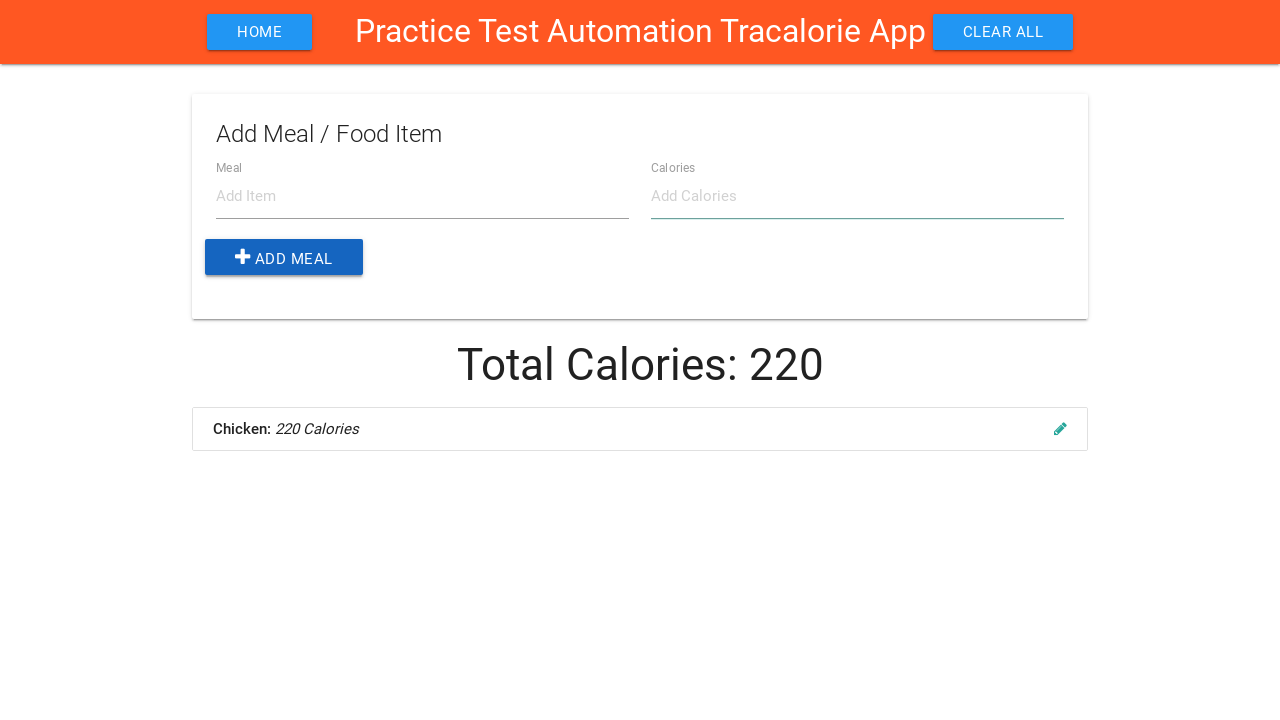

Meal item 'Chicken' appeared in the collection
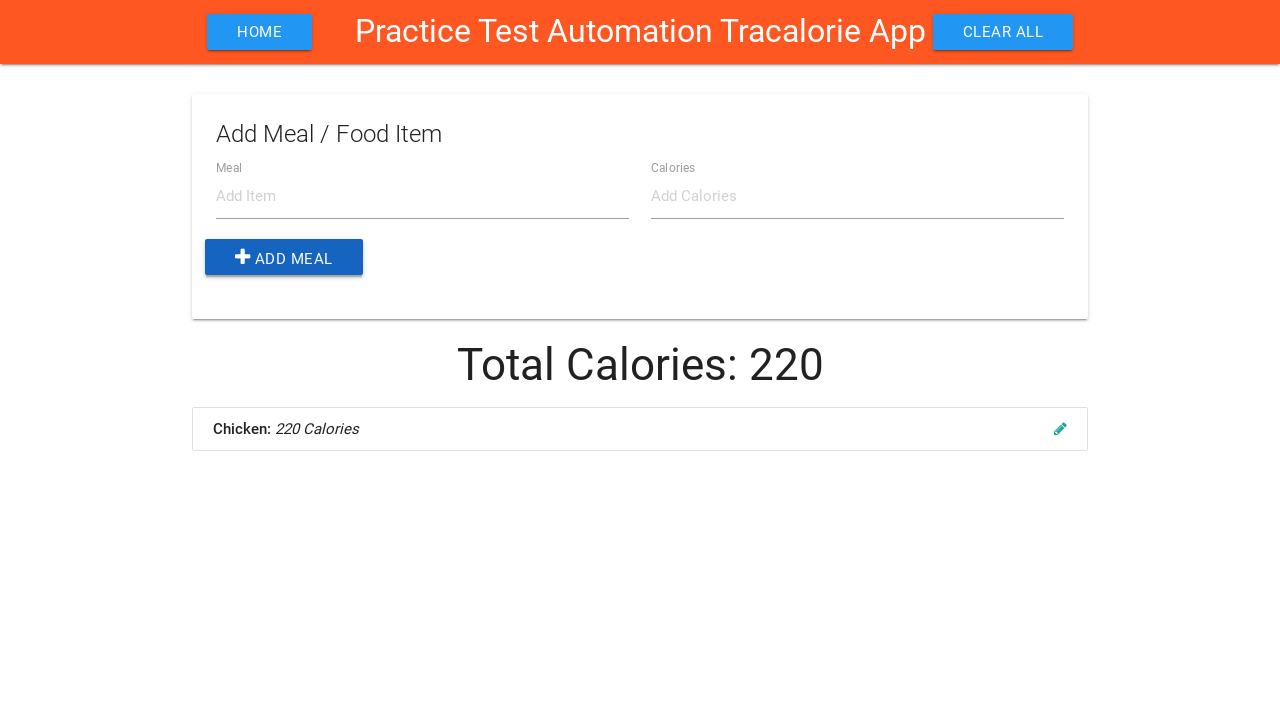

Clicked edit button on the Chicken meal item at (1060, 428) on li.collection-item .edit-item
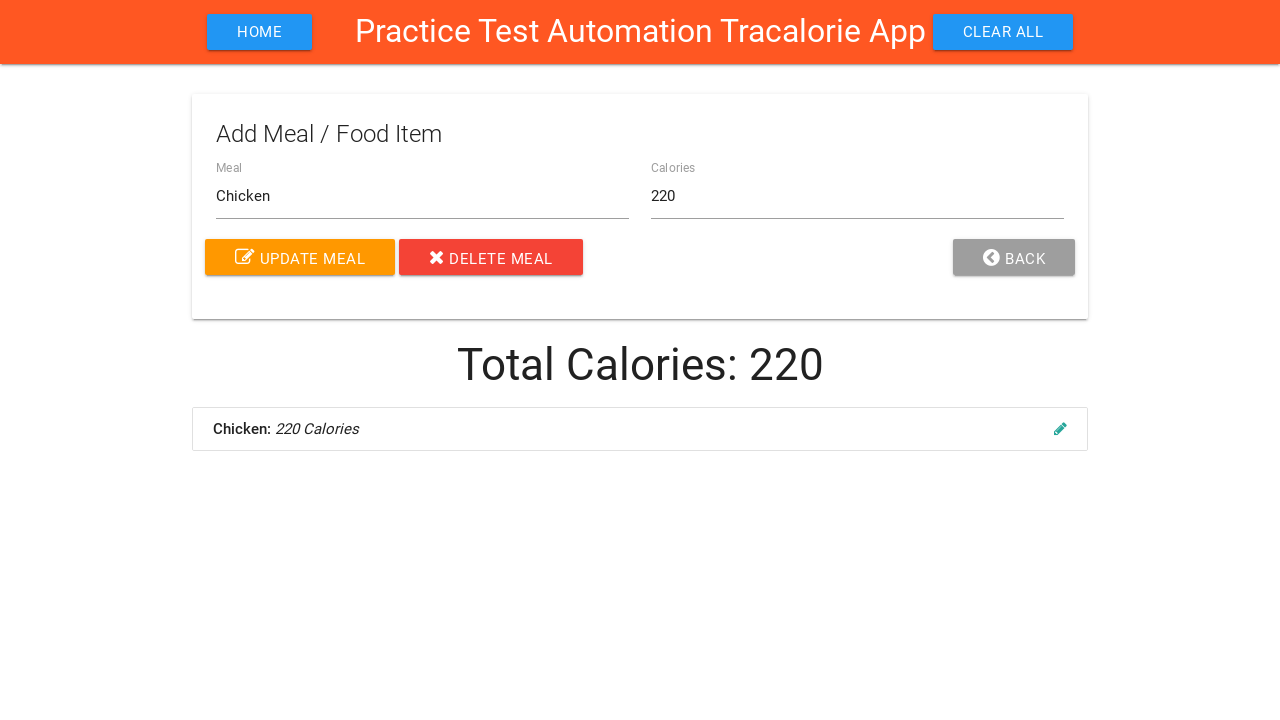

Update button is displayed and visible
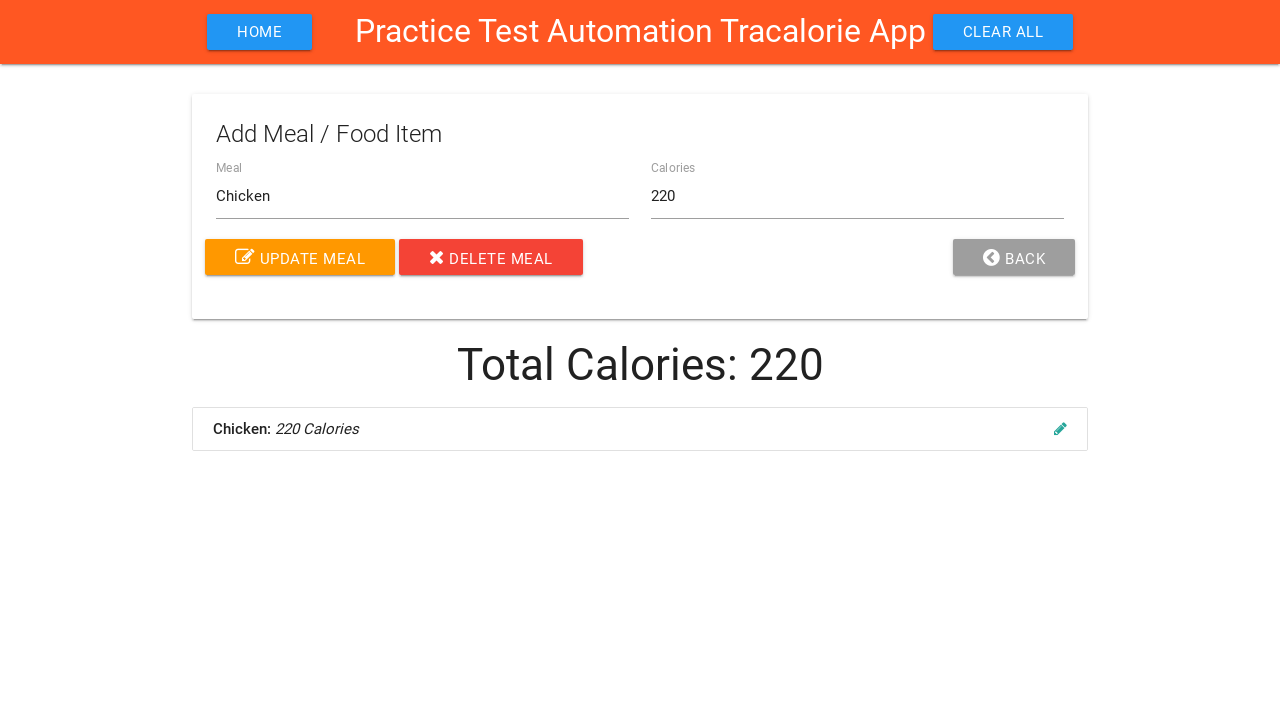

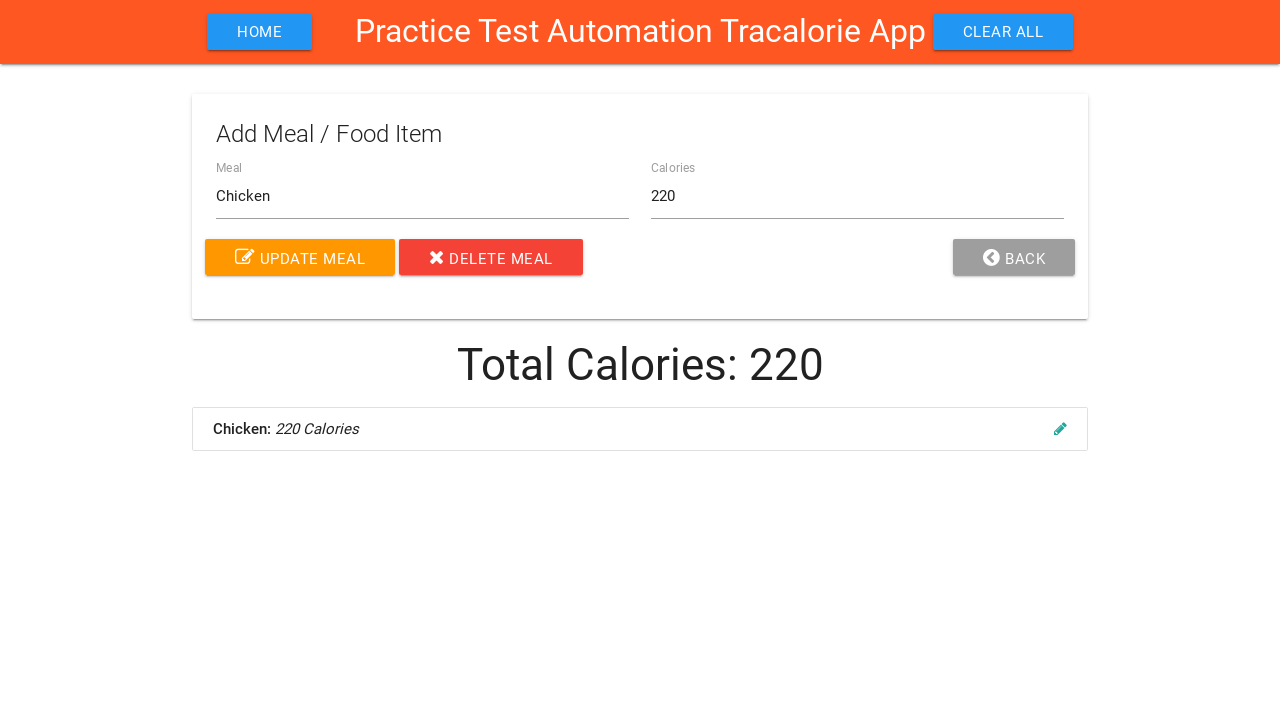